Fills a textarea form control on the DemoQA text box page

Starting URL: https://demoqa.com/text-box

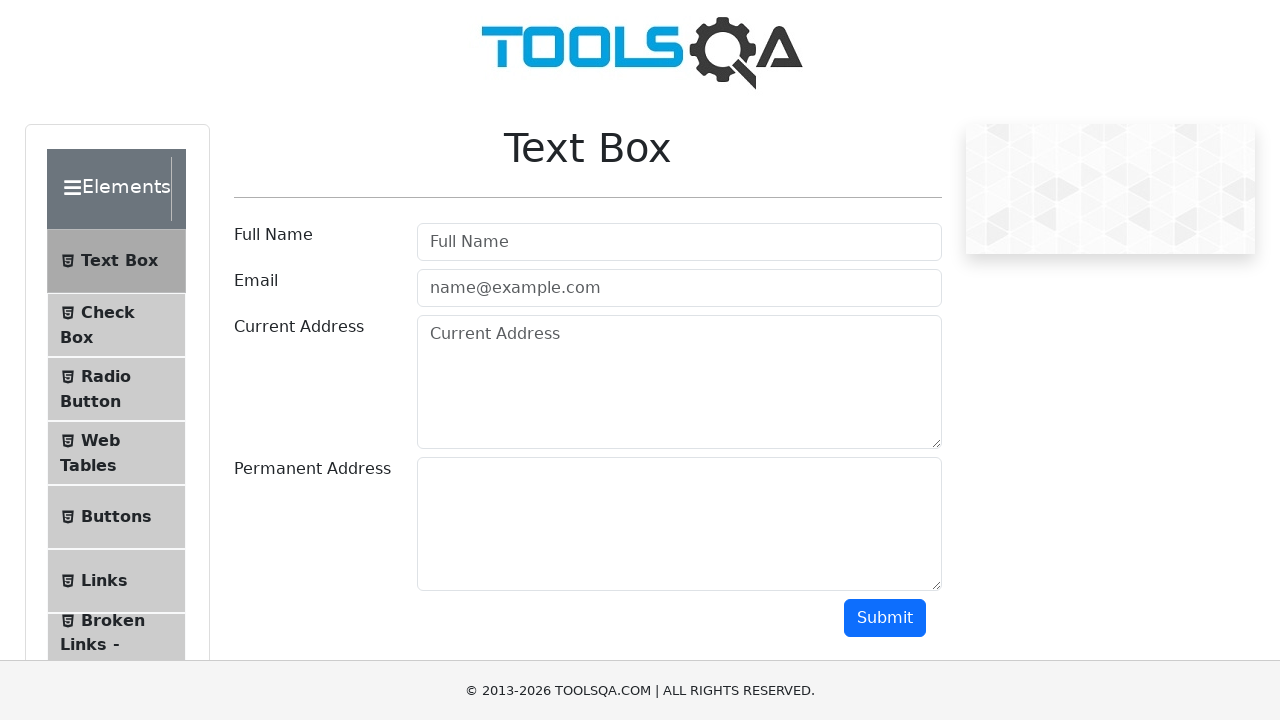

Filled textarea form control with 'selenium' on textarea.form-control
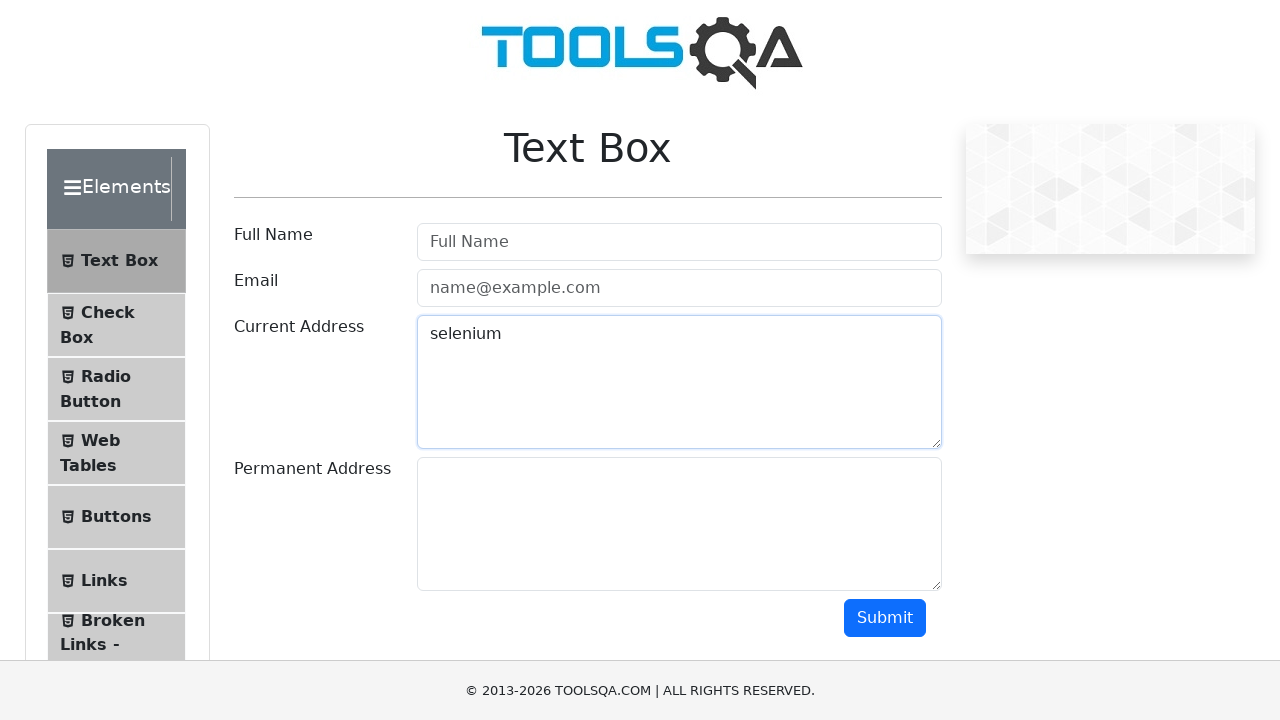

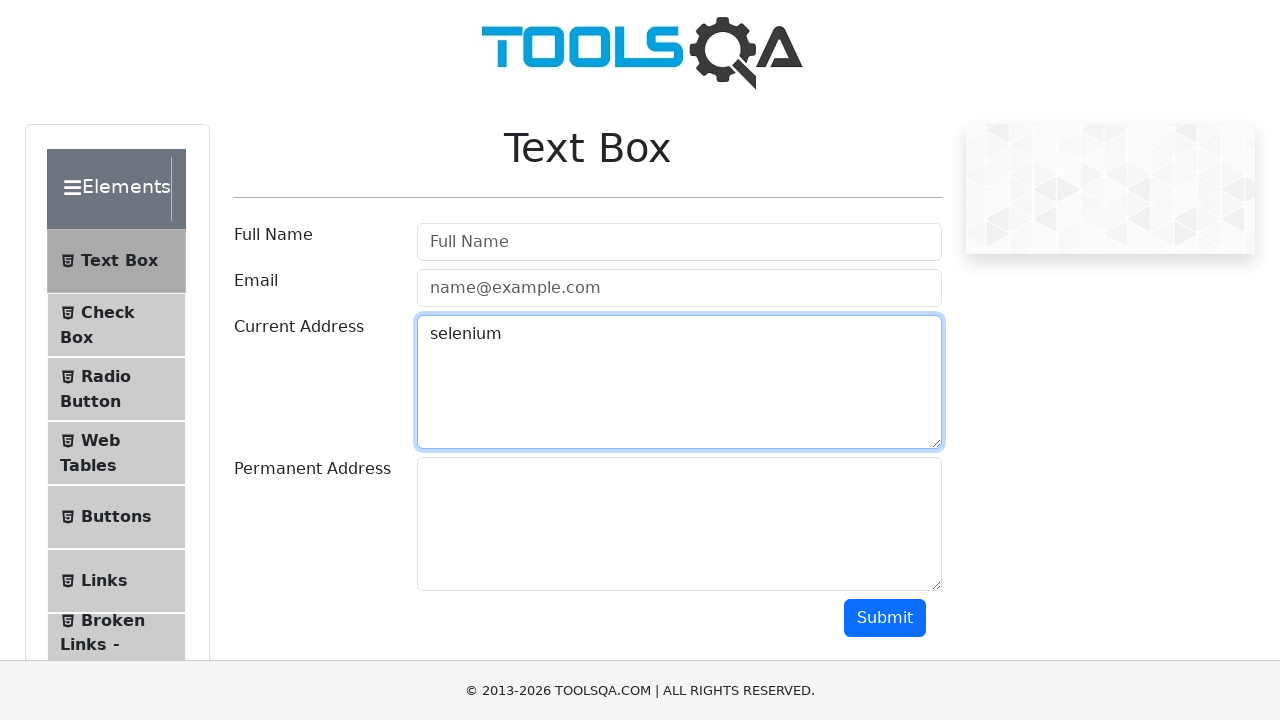